Tests the automation practice page by verifying the page title and clicking on a checkbox element

Starting URL: https://www.rahulshettyacademy.com/AutomationPractice/

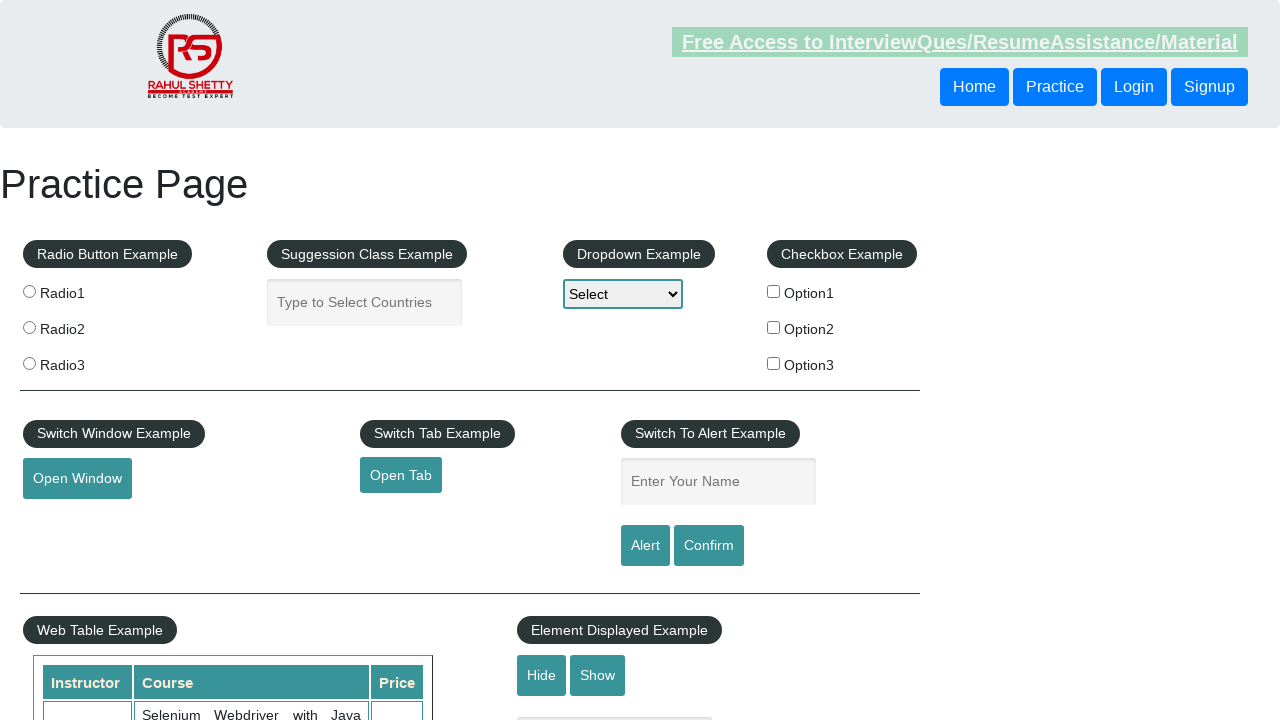

Verified page title is 'Practice Page'
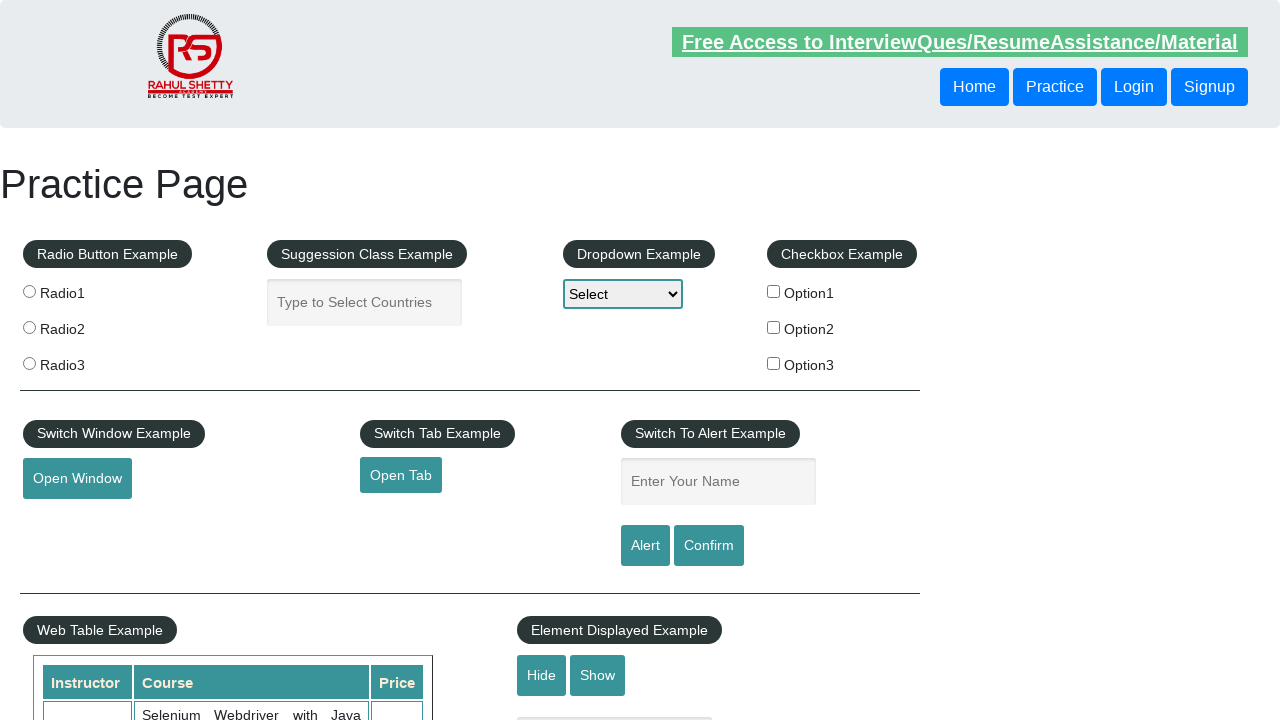

Clicked on the first checkbox element at (774, 291) on #checkBoxOption1
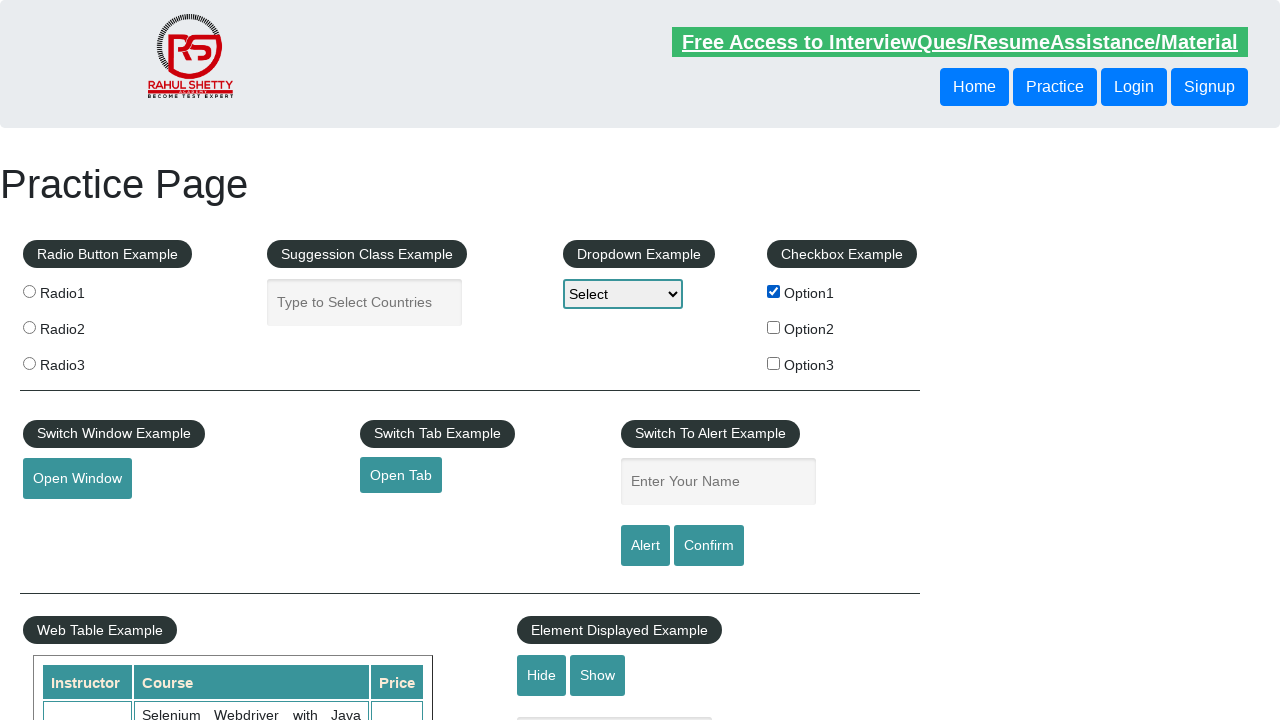

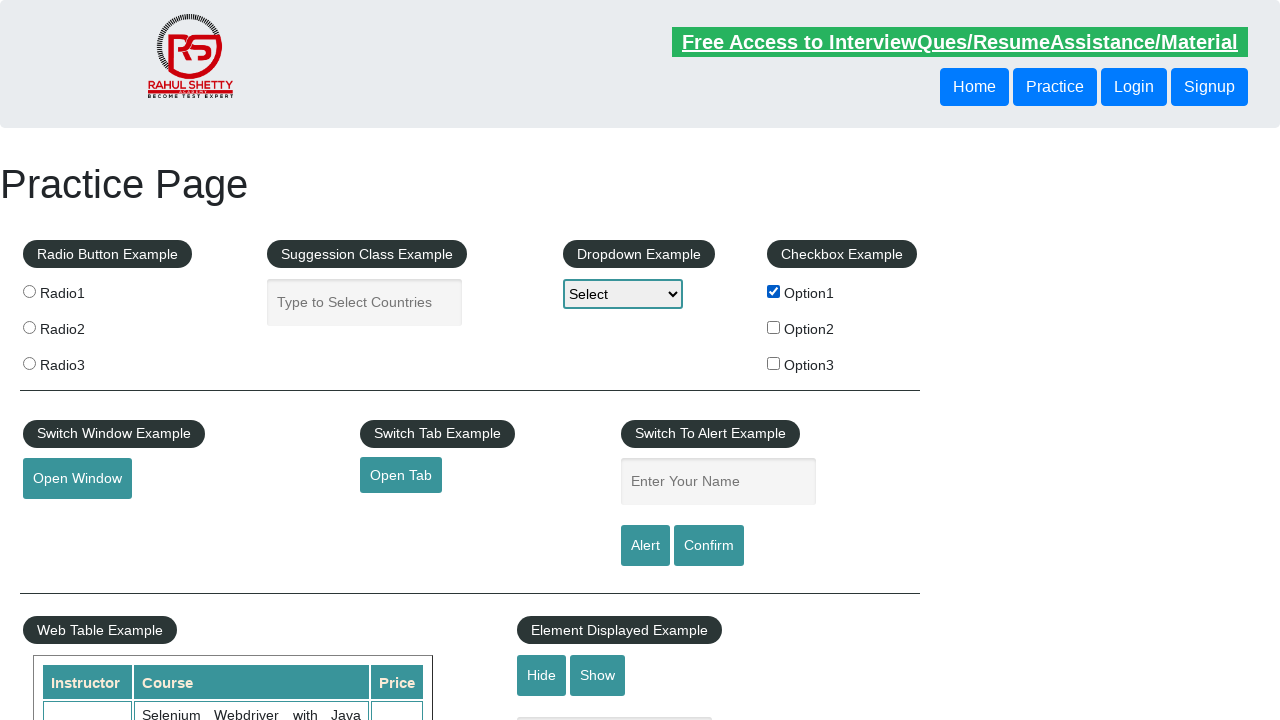